Navigates to the Polish web portal wp.pl and maximizes the browser window to verify the page loads correctly.

Starting URL: http://wp.pl

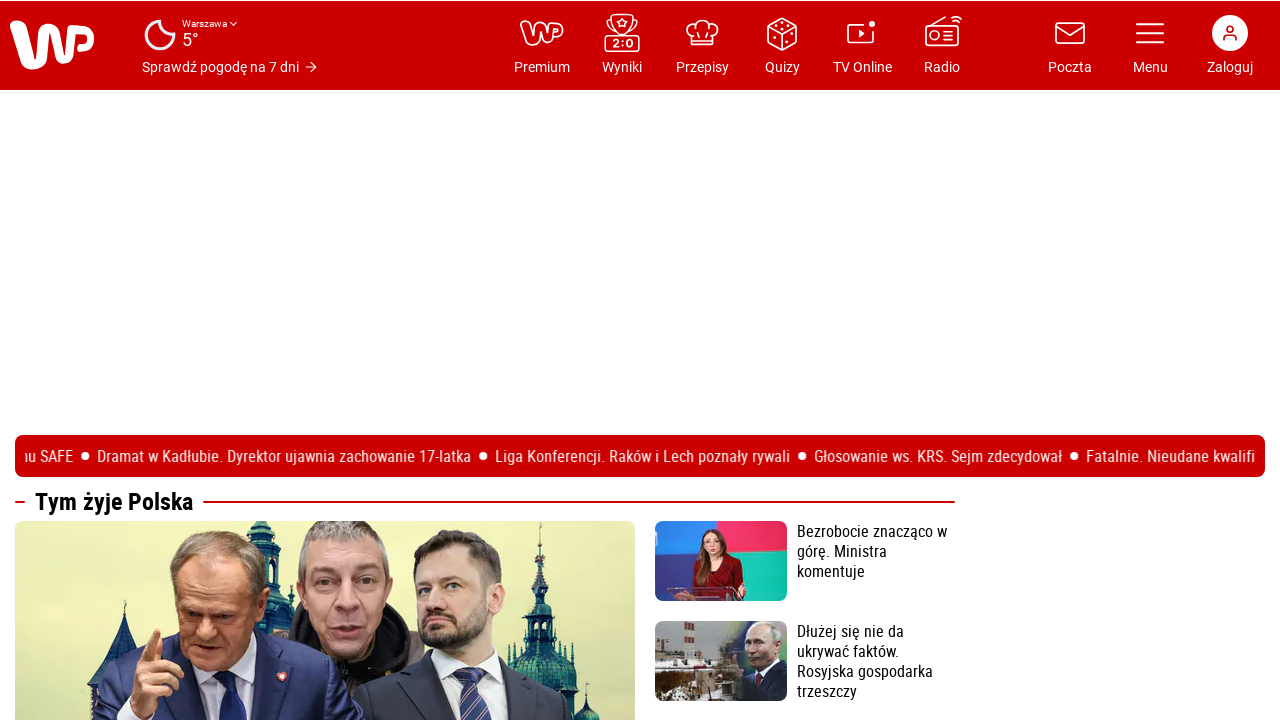

Set viewport size to 1920x1080 to maximize browser window
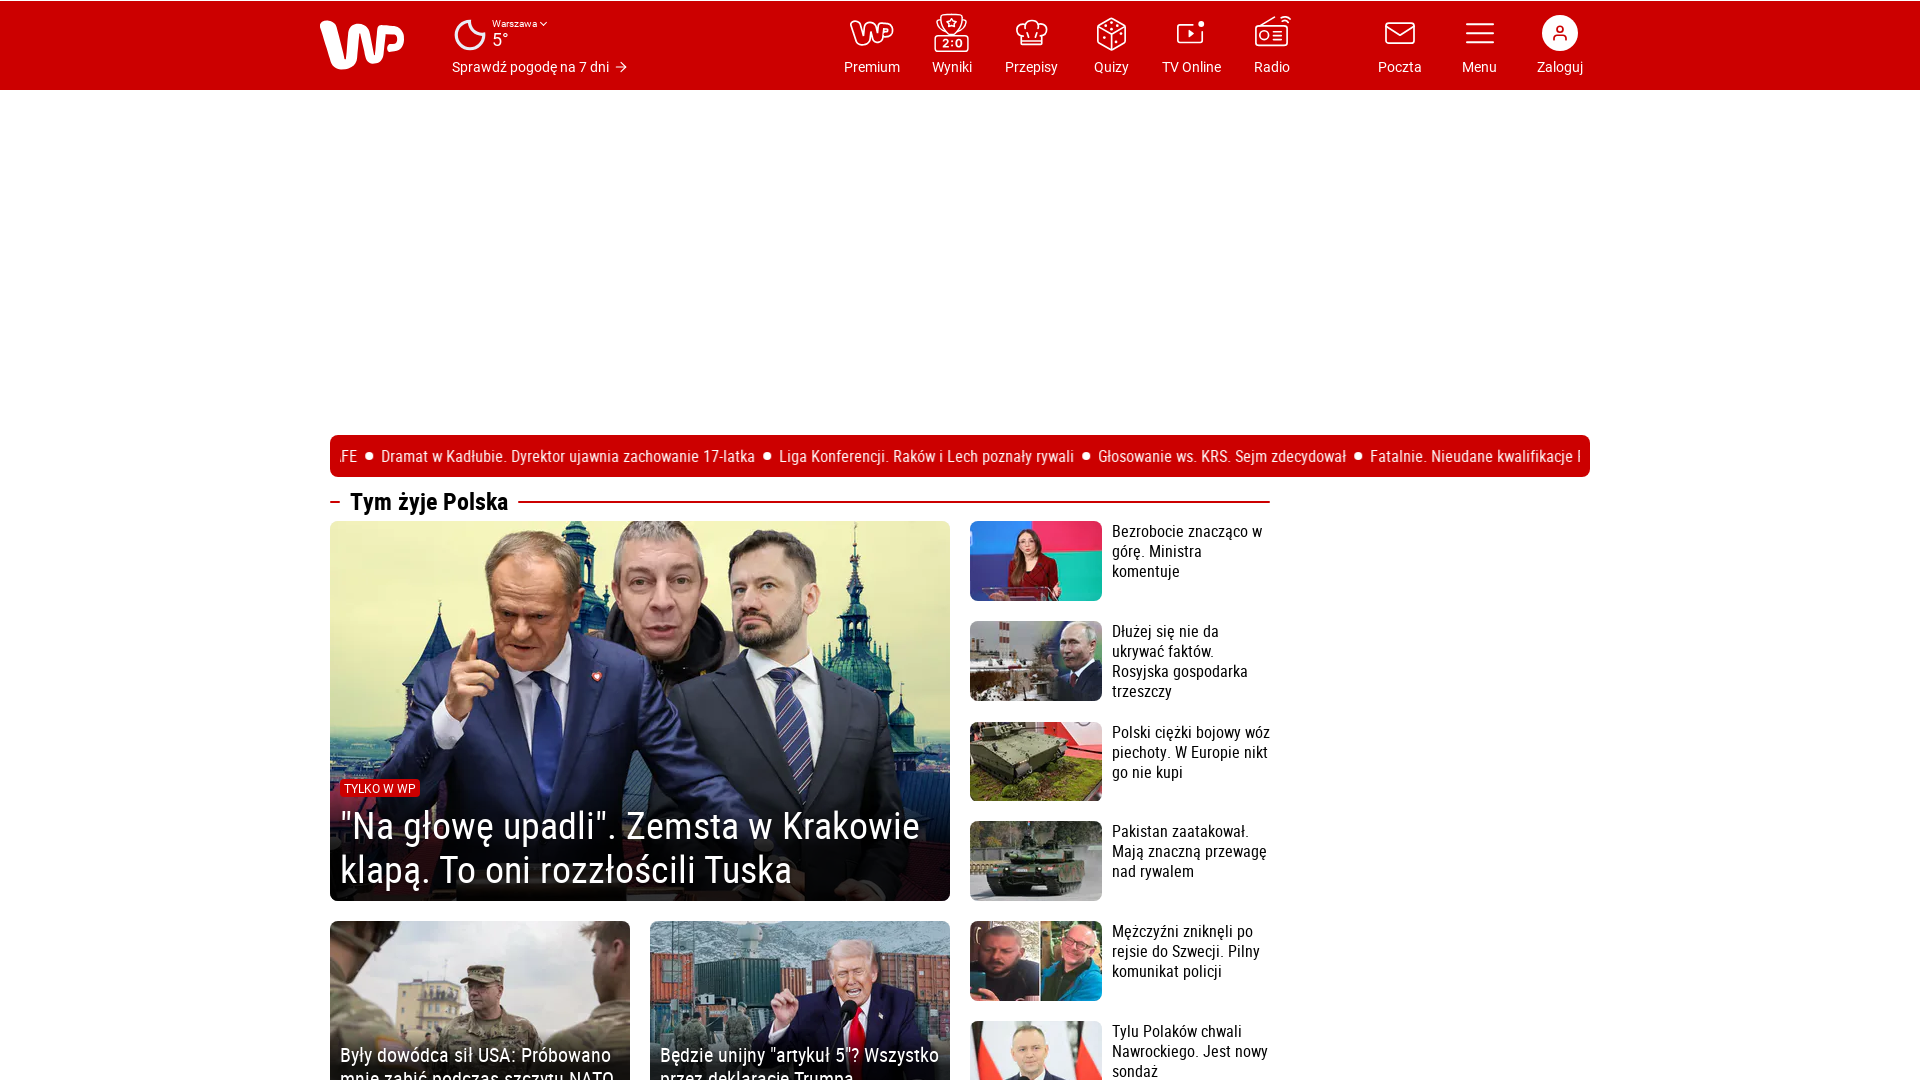

Waited for page to fully load (domcontentloaded state)
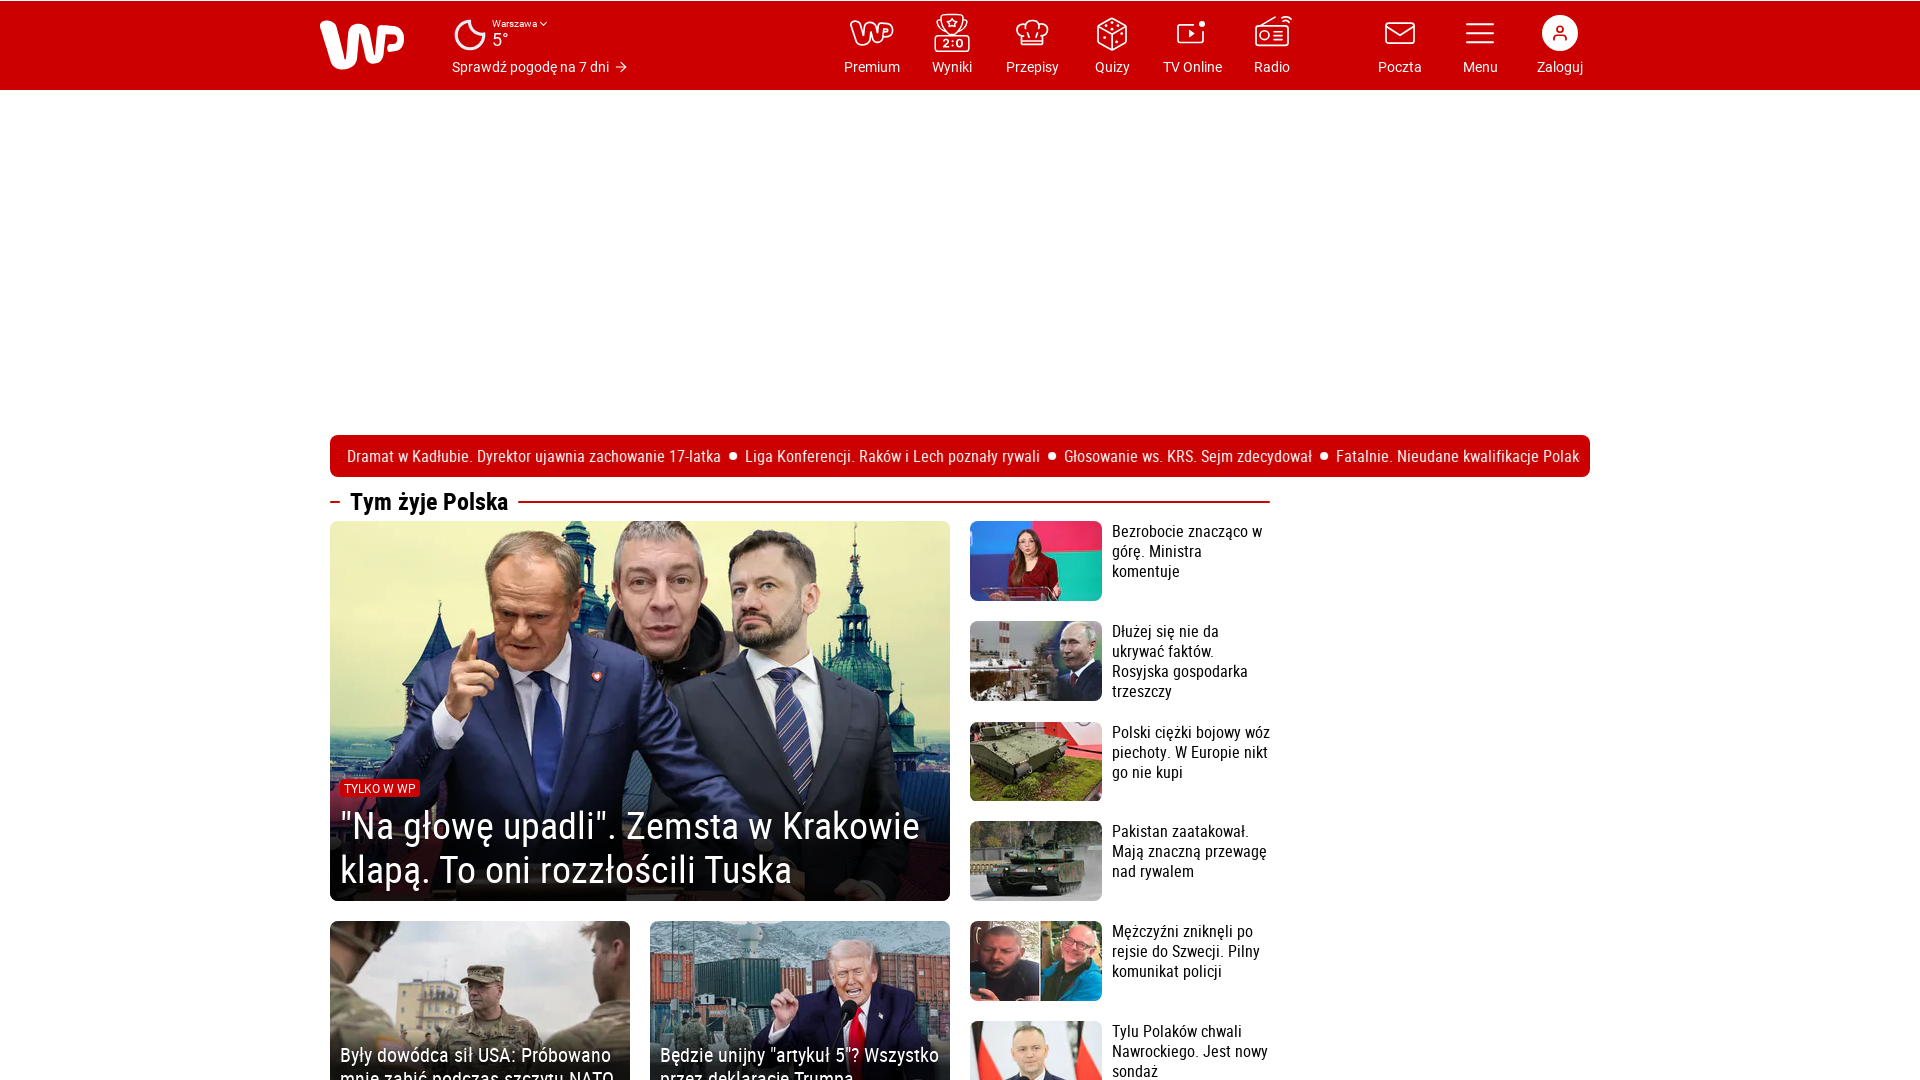

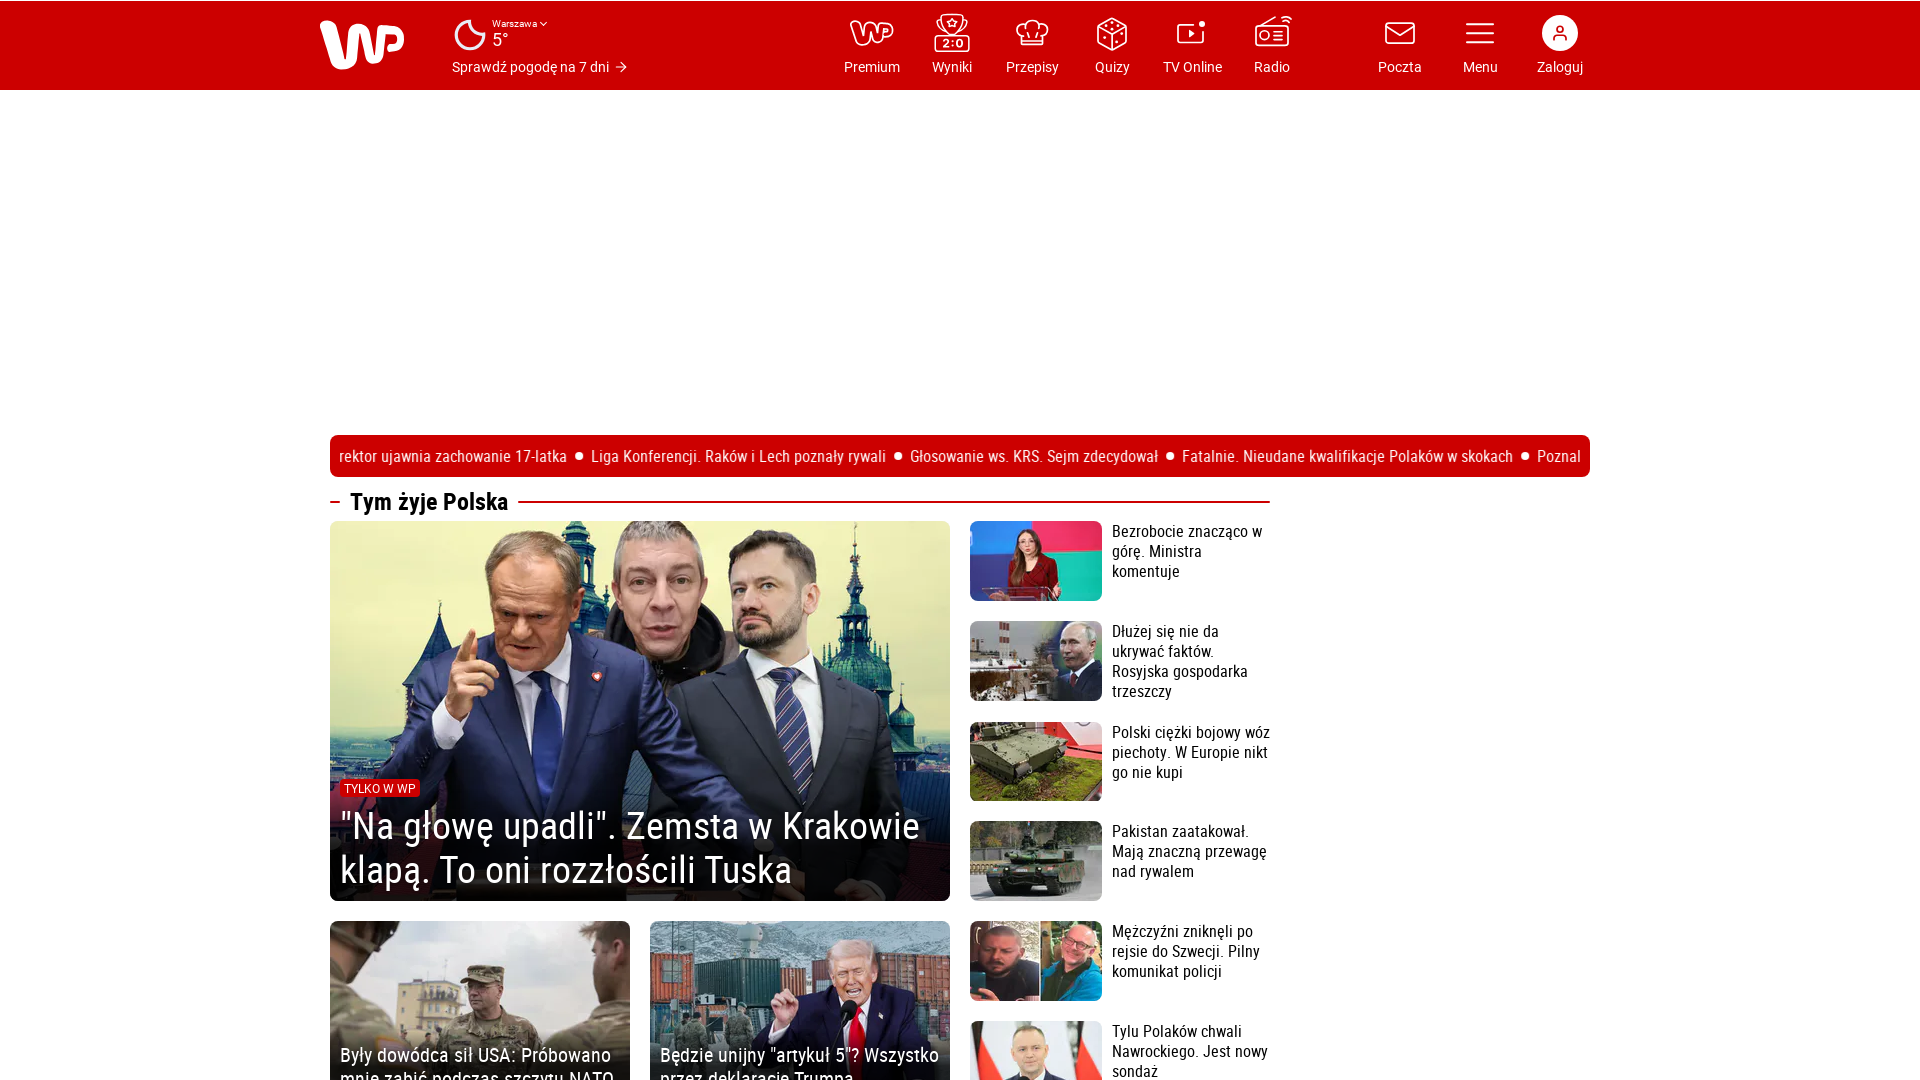